Navigates to the cart page by clicking the cart link and verifies the cart page is displayed

Starting URL: https://www.demoblaze.com/index.html

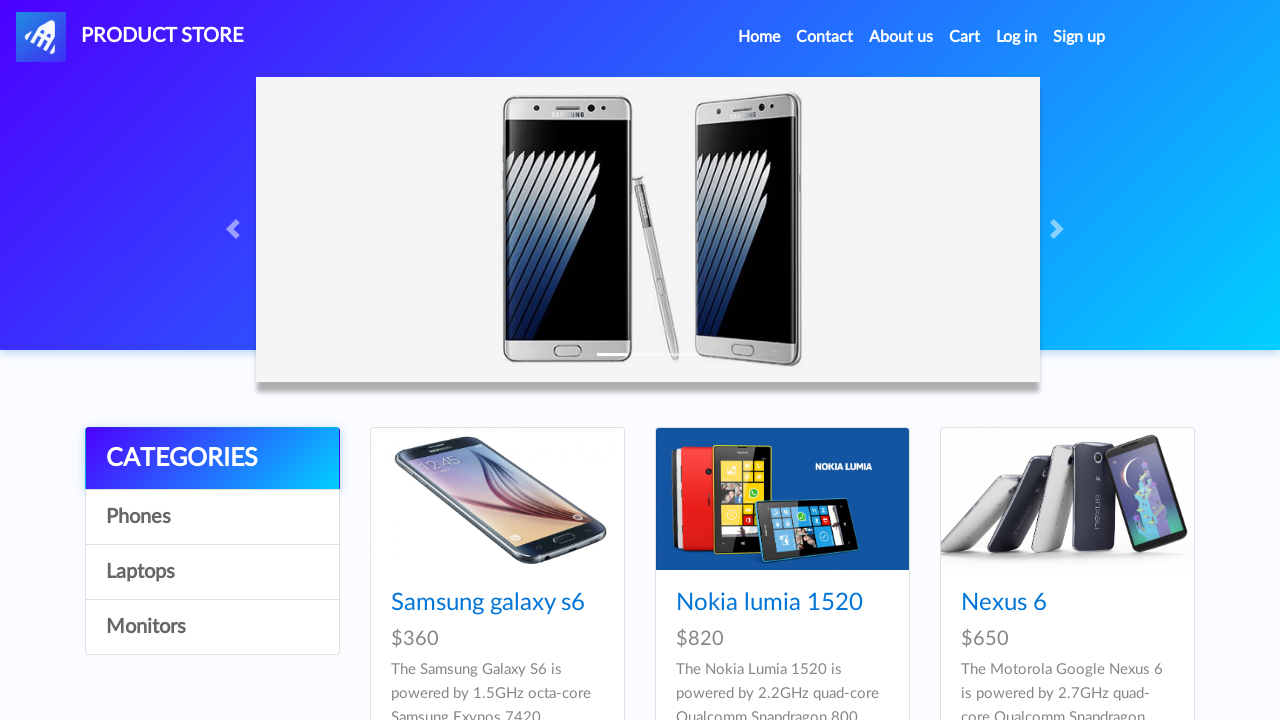

Clicked cart link to navigate to cart page at (965, 37) on #cartur
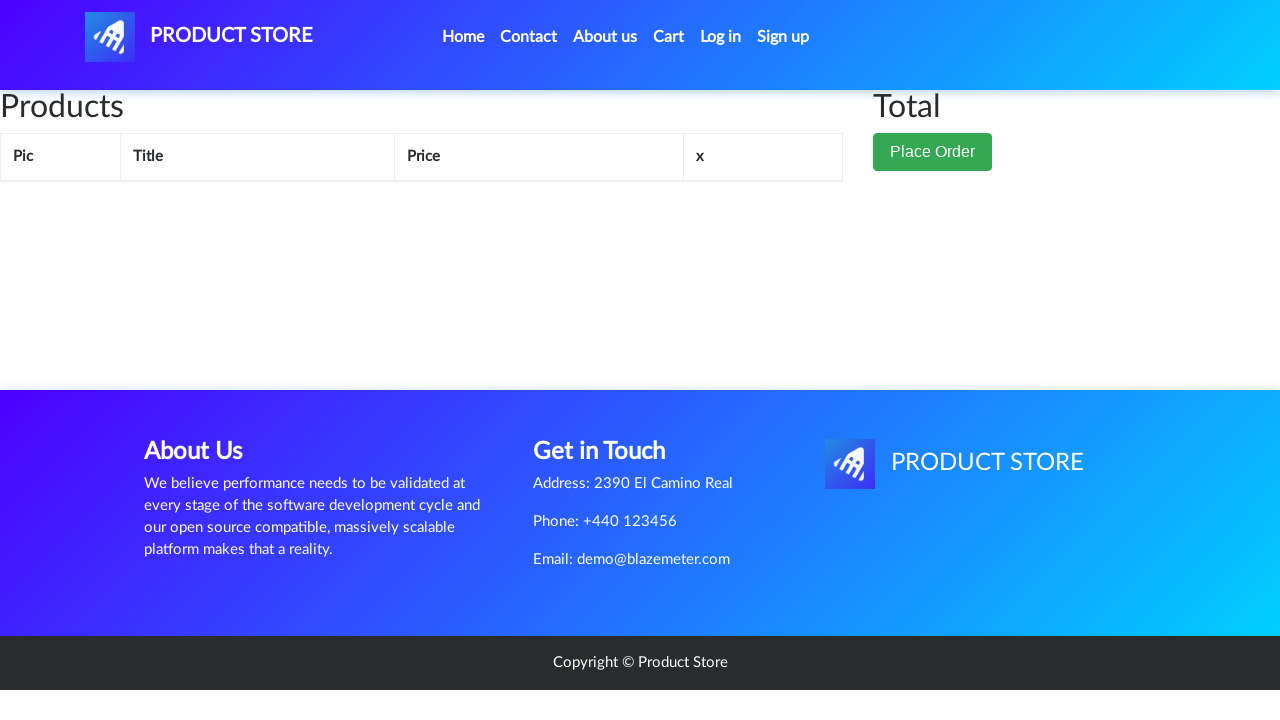

Cart page loaded and Place Order button is visible
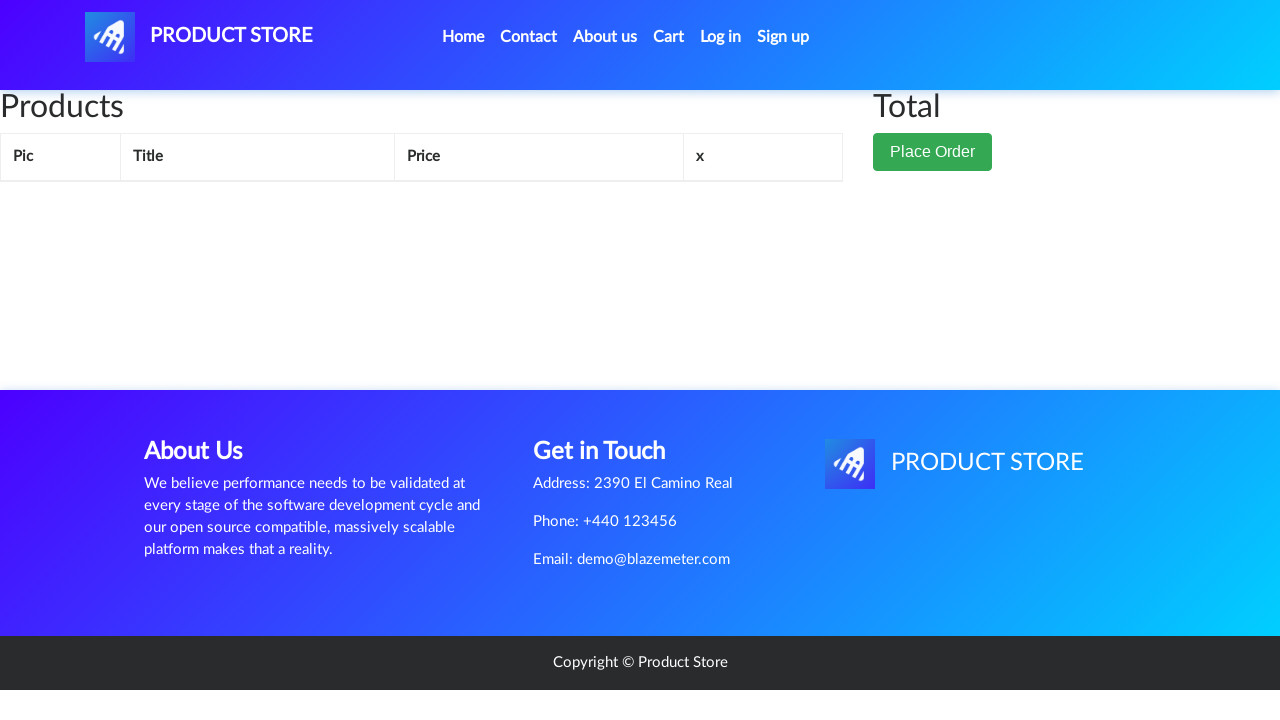

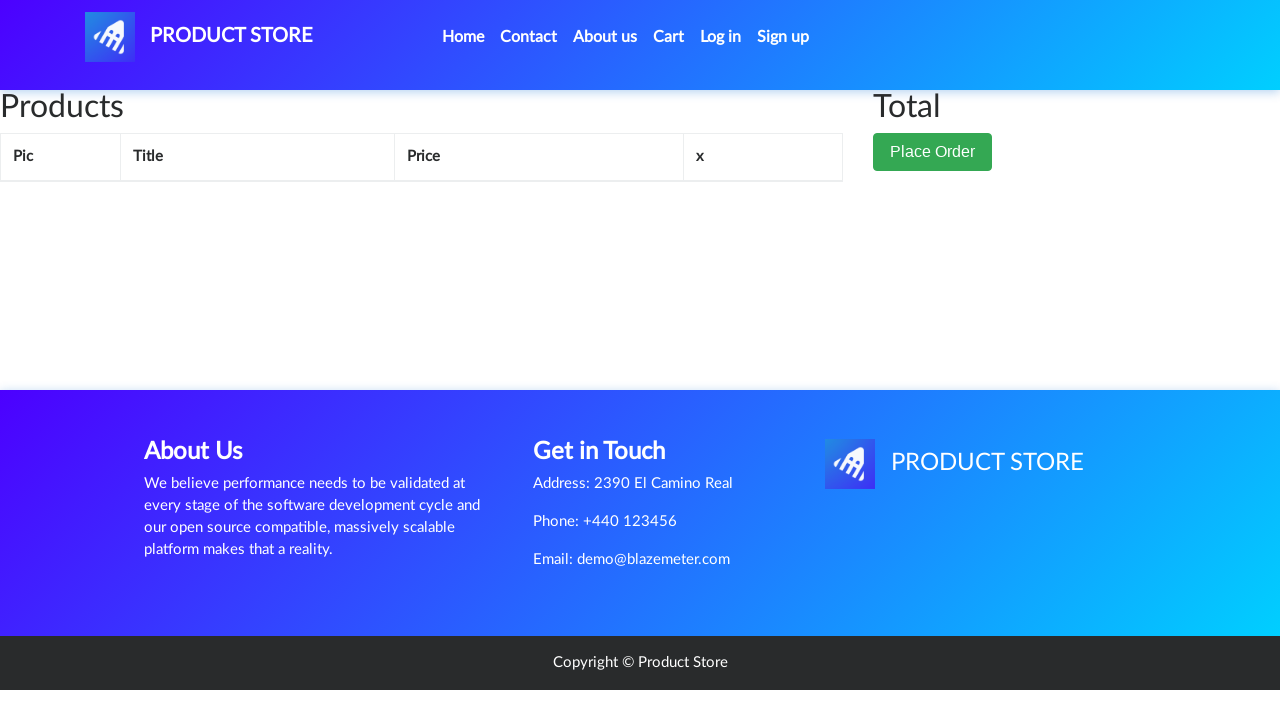